Tests dropdown selection functionality by selecting different country values from a dropdown without using the Select class

Starting URL: https://www.orangehrm.com/30-day-free-trial/

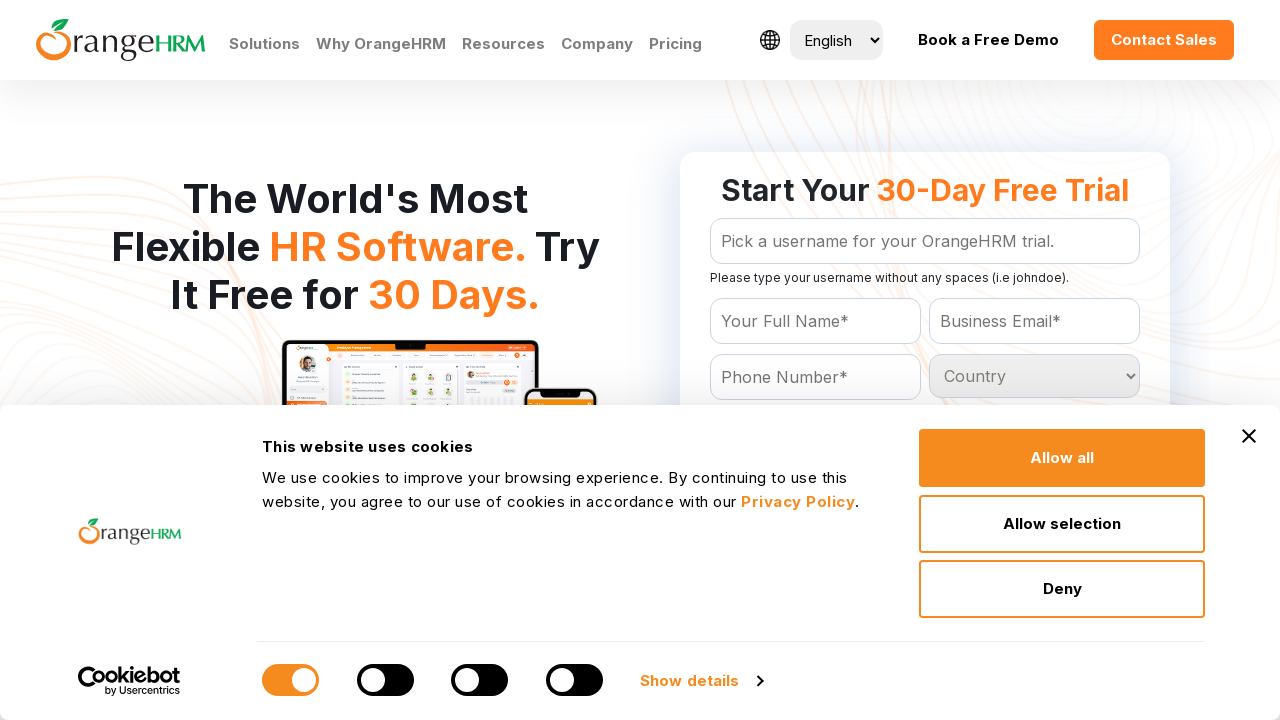

Located country dropdown options
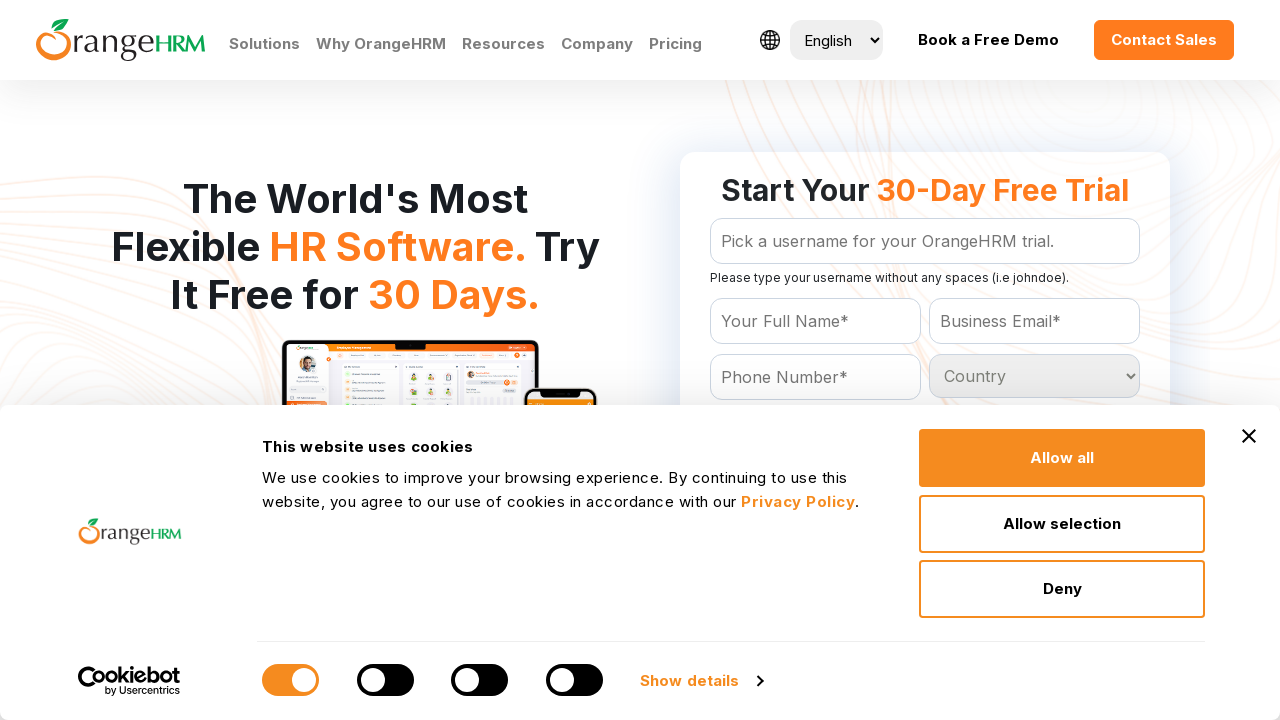

Counted 233 options in country dropdown
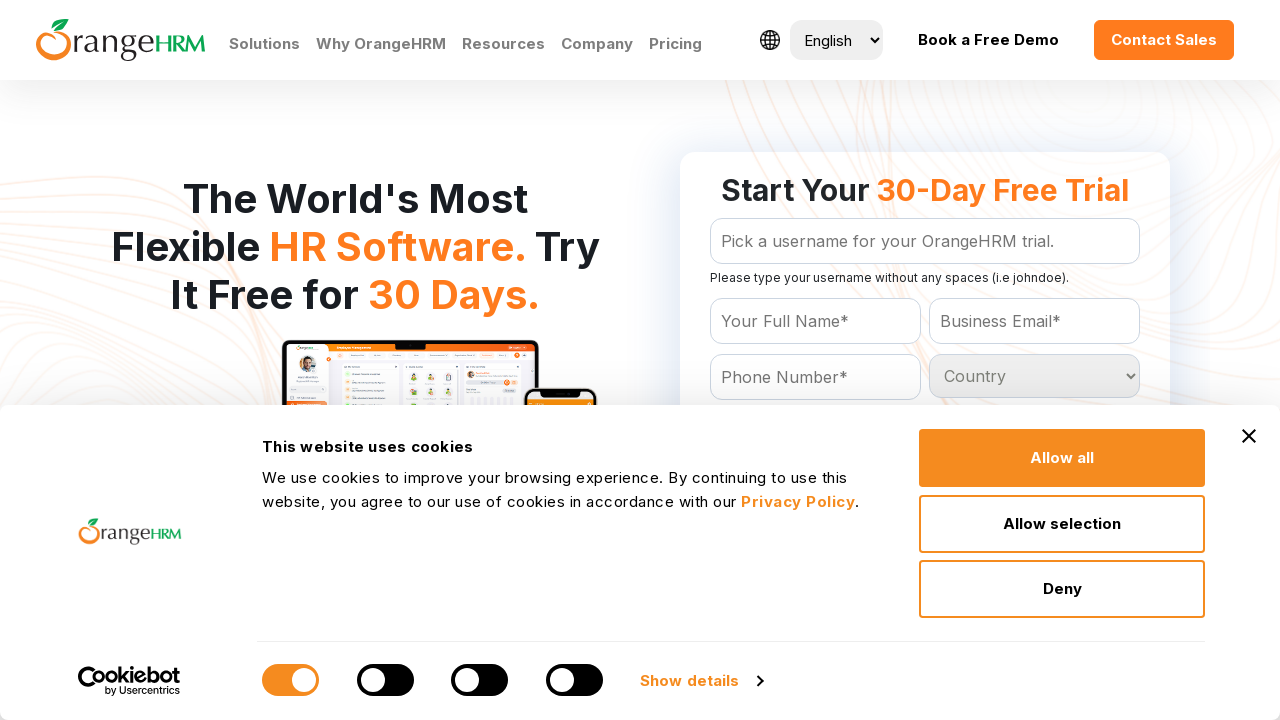

Located country dropdown options again
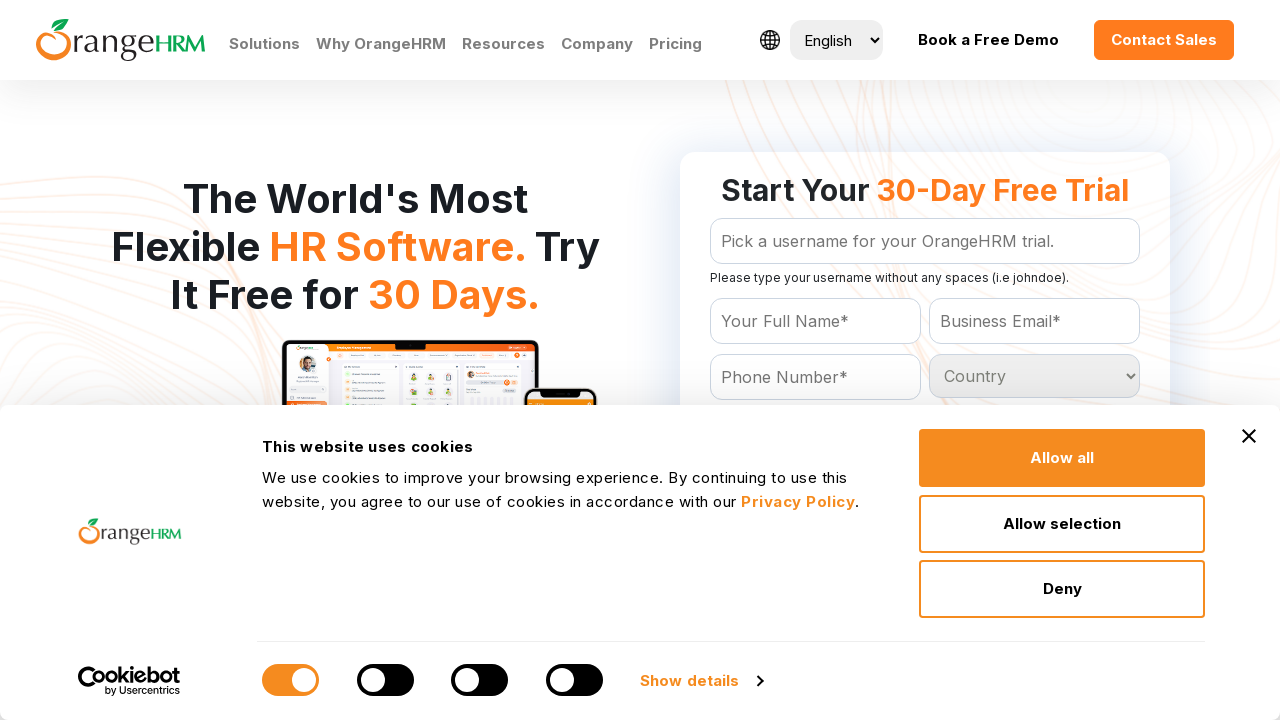

Counted 233 options in country dropdown
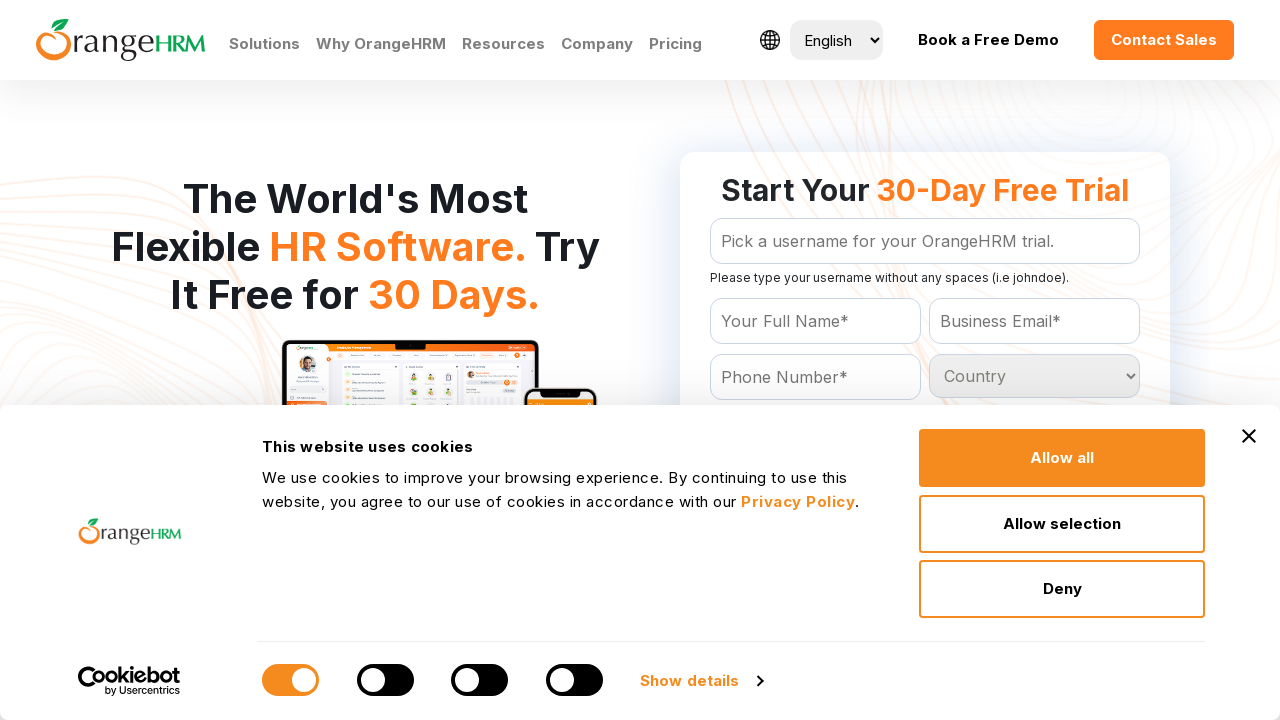

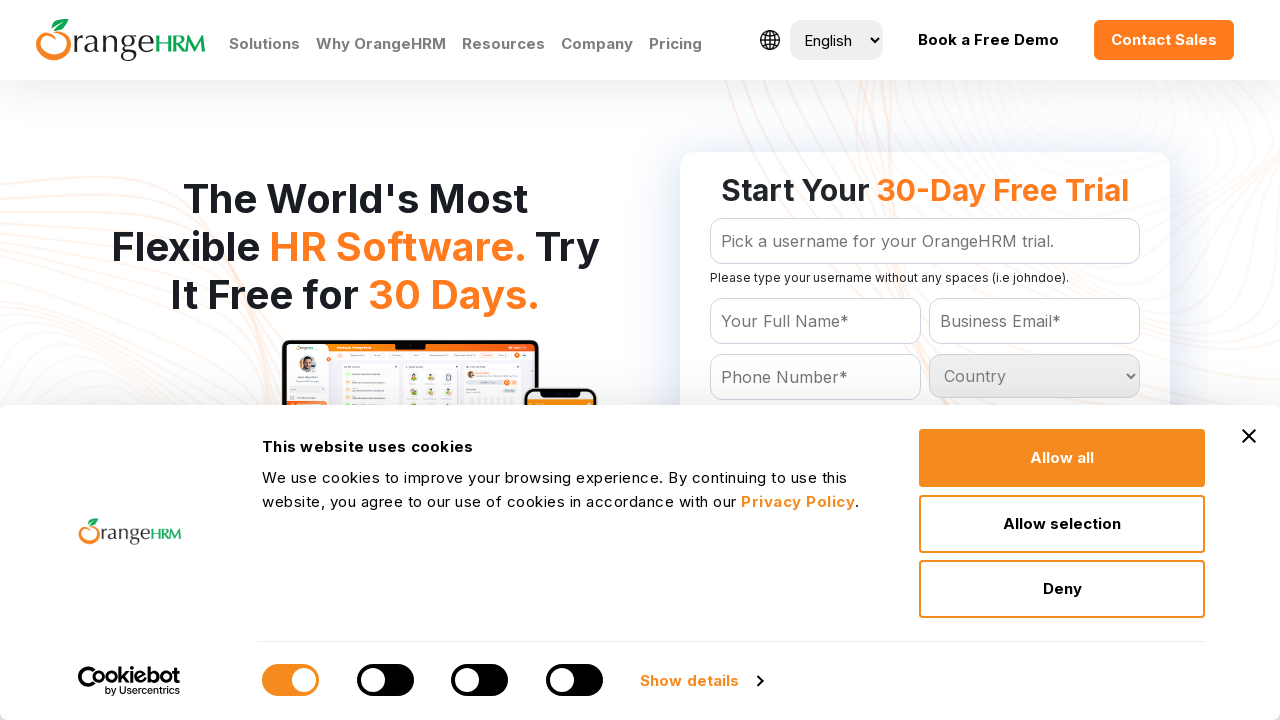